Tests revealing a hidden element by clicking a show button and verifying the success message appears

Starting URL: https://softwaretestingpro.github.io/Automation/Advanced/A-3.01-HiddenElement.html

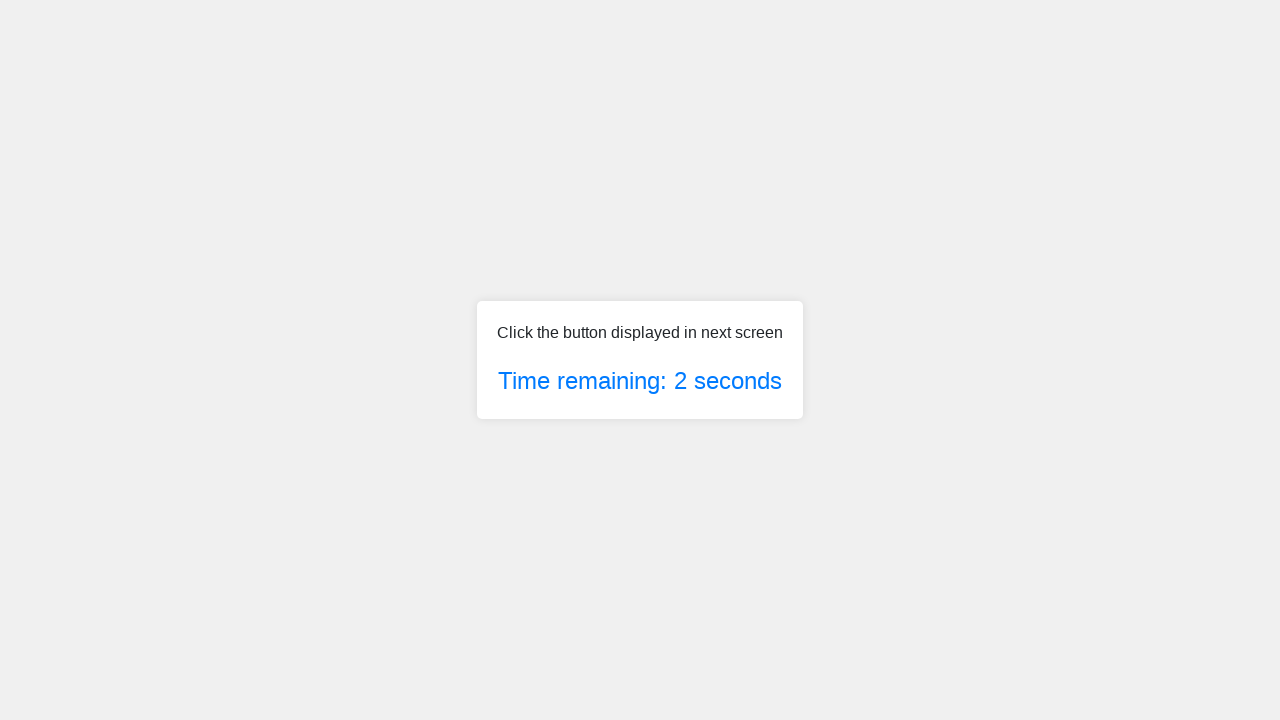

Clicked the show button to reveal hidden element at (640, 360) on #showButton
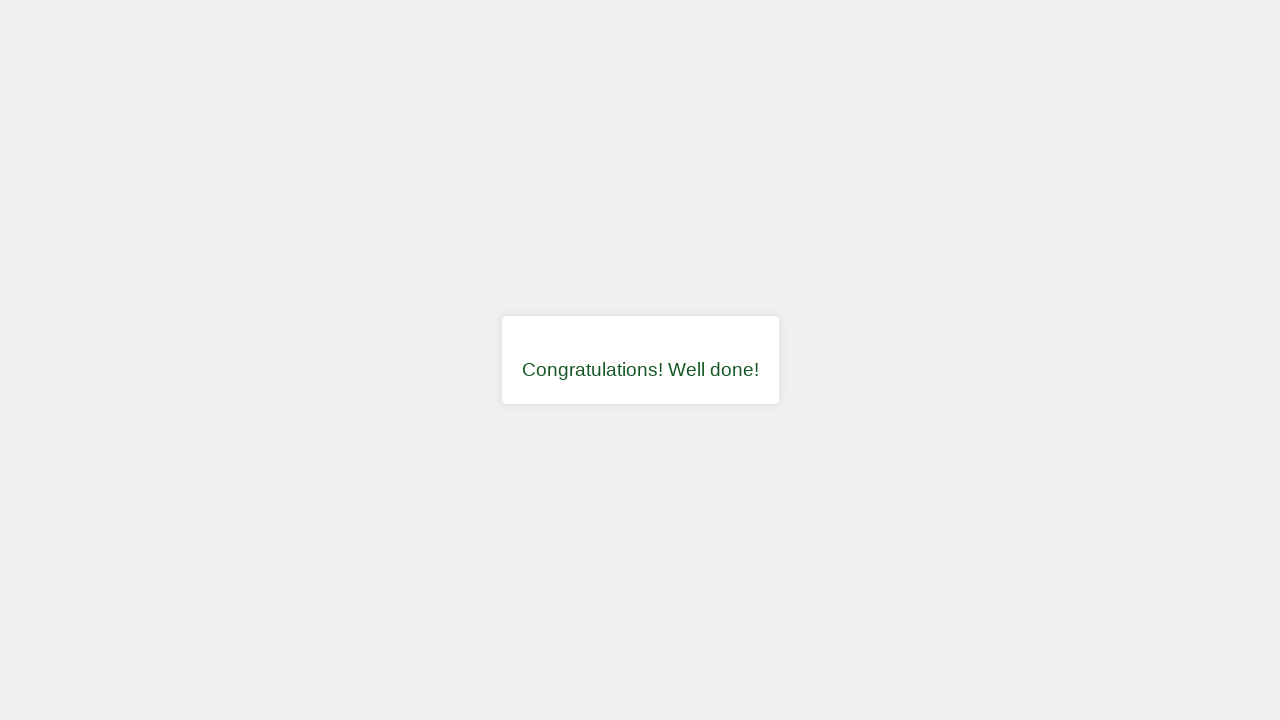

Success message appeared and became visible
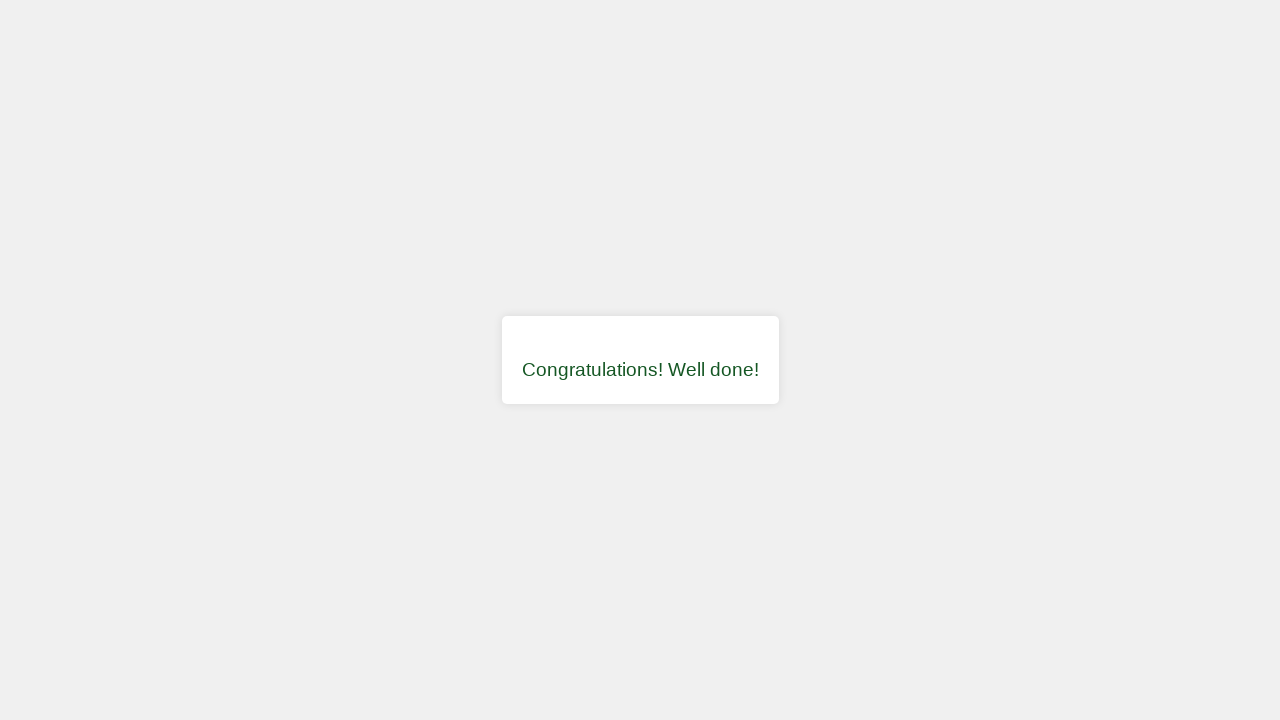

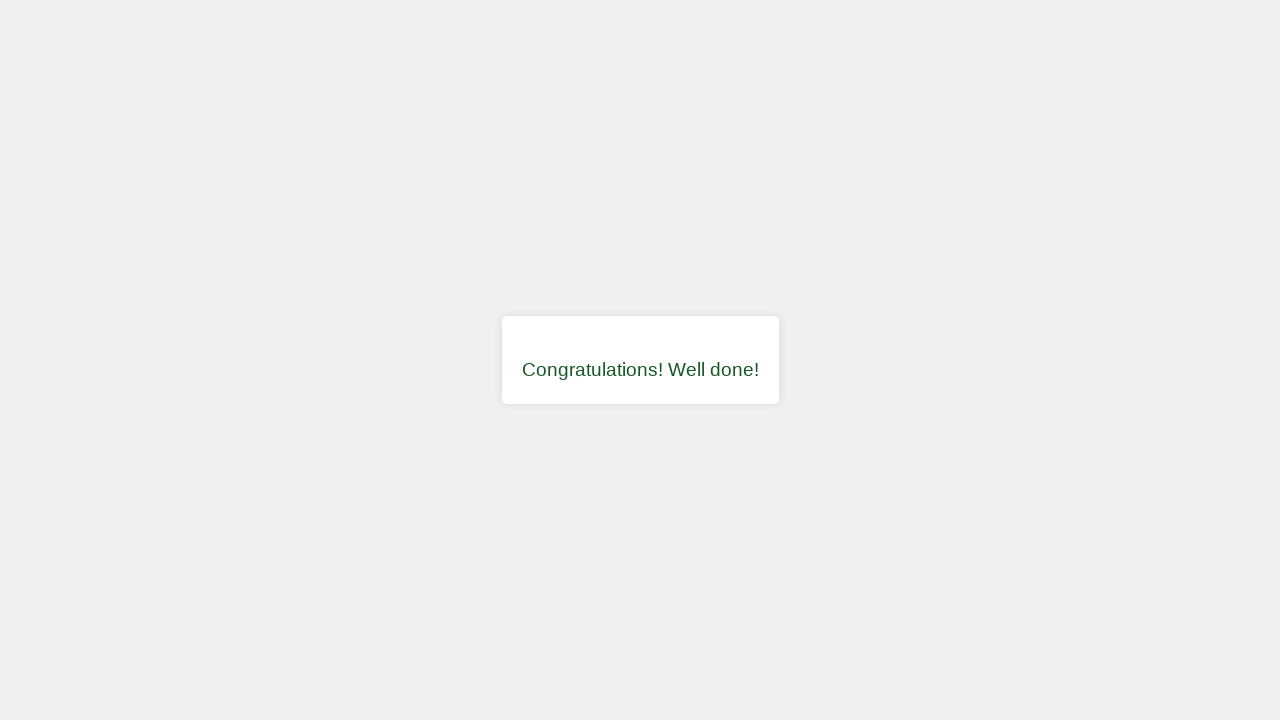